Searches for a non-existing product "Laptop" on the products page

Starting URL: https://www.automationexercise.com/products

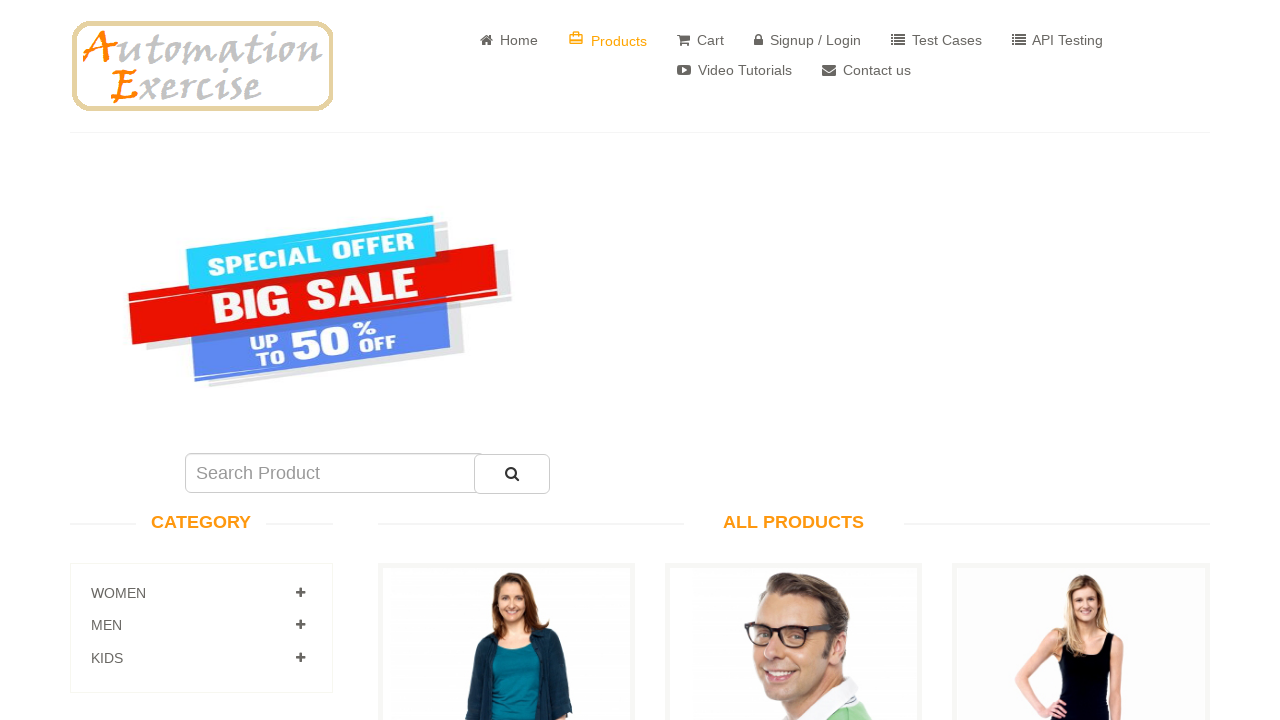

Filled search field with 'Laptop' (non-existing product) on input[name='search']
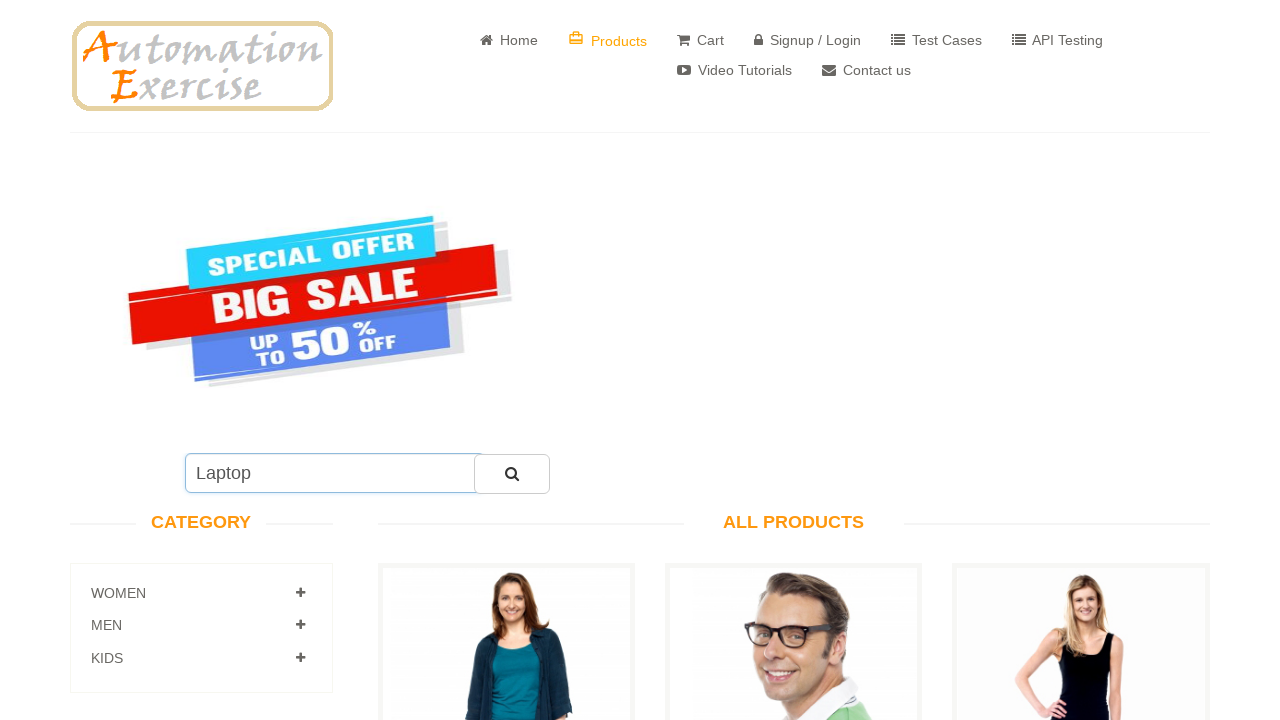

Clicked search button to search for non-existing product at (512, 474) on #submit_search
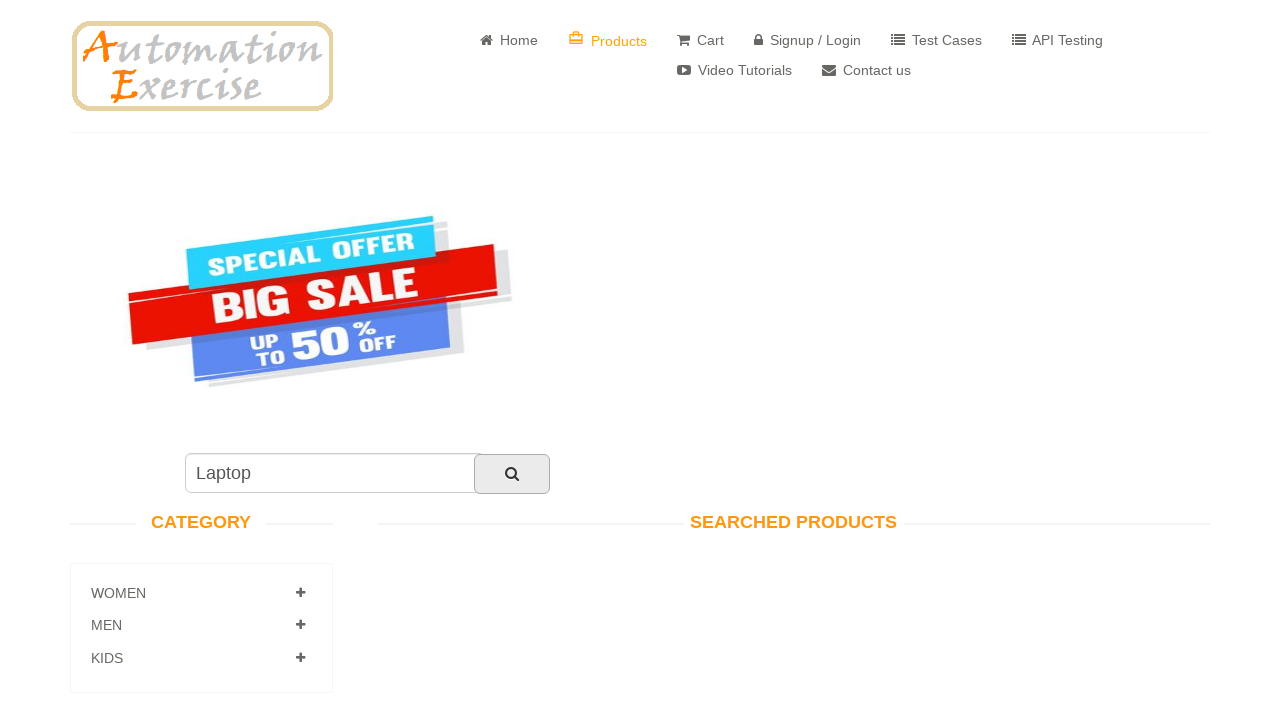

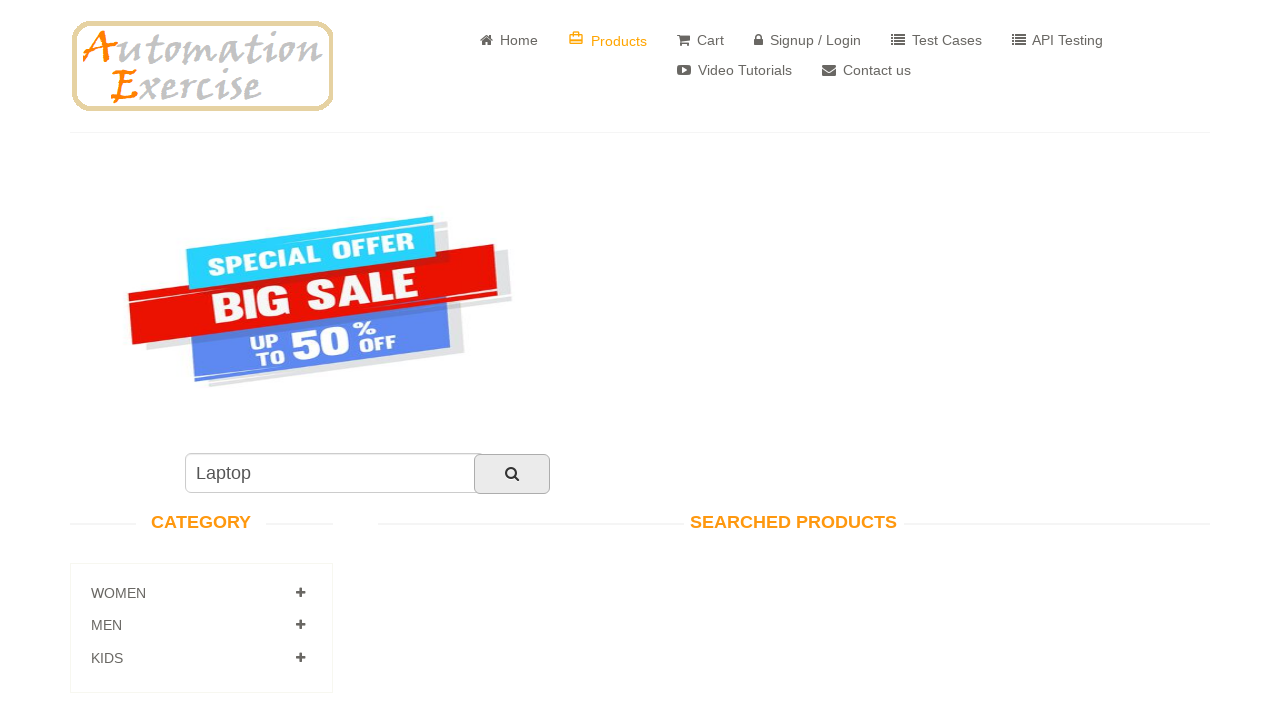